Tests the Book with miles and Flexible dates checkboxes by toggling them on and off

Starting URL: https://www.united.com/en/us

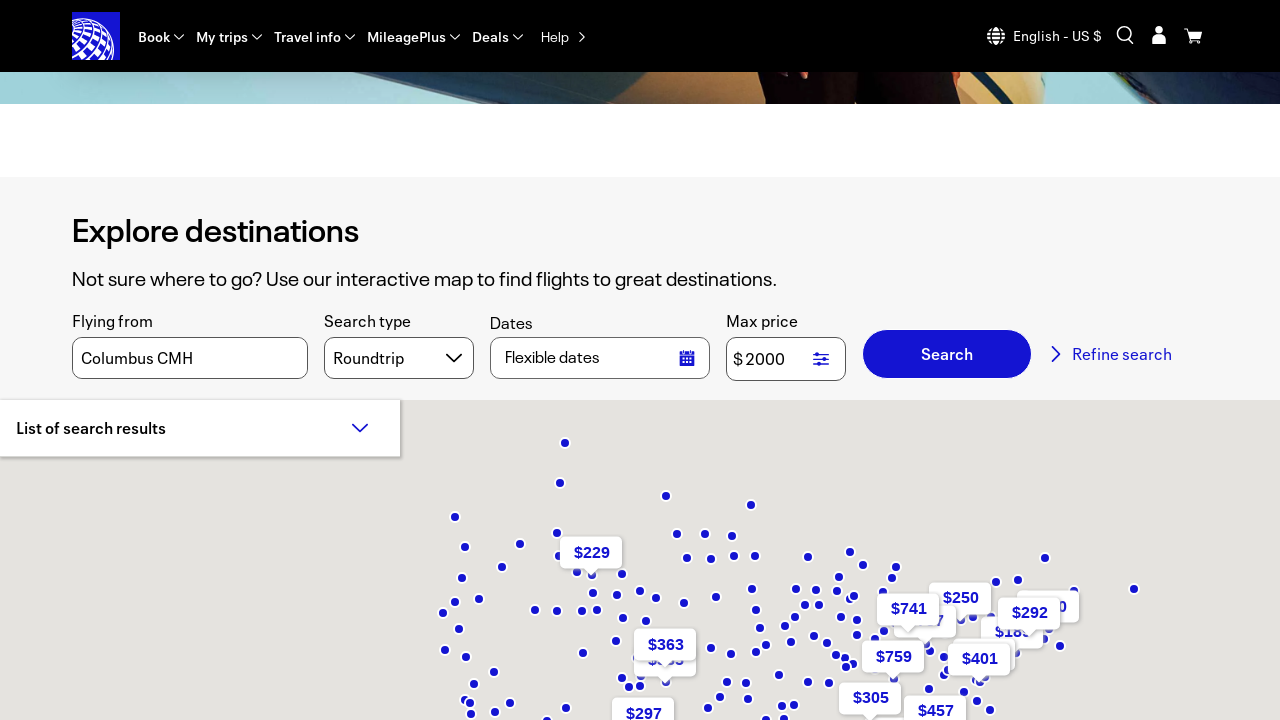

Waited for Book with miles checkbox to be available
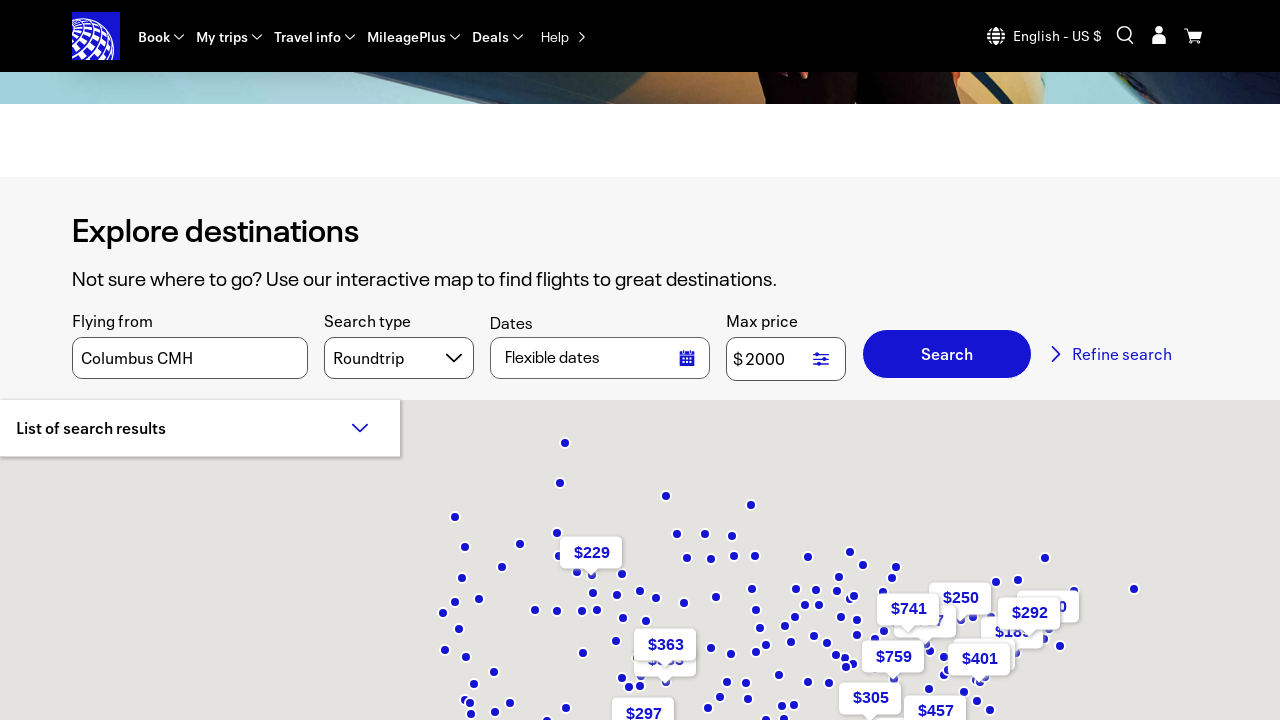

Waited for Flexible dates checkbox to be available
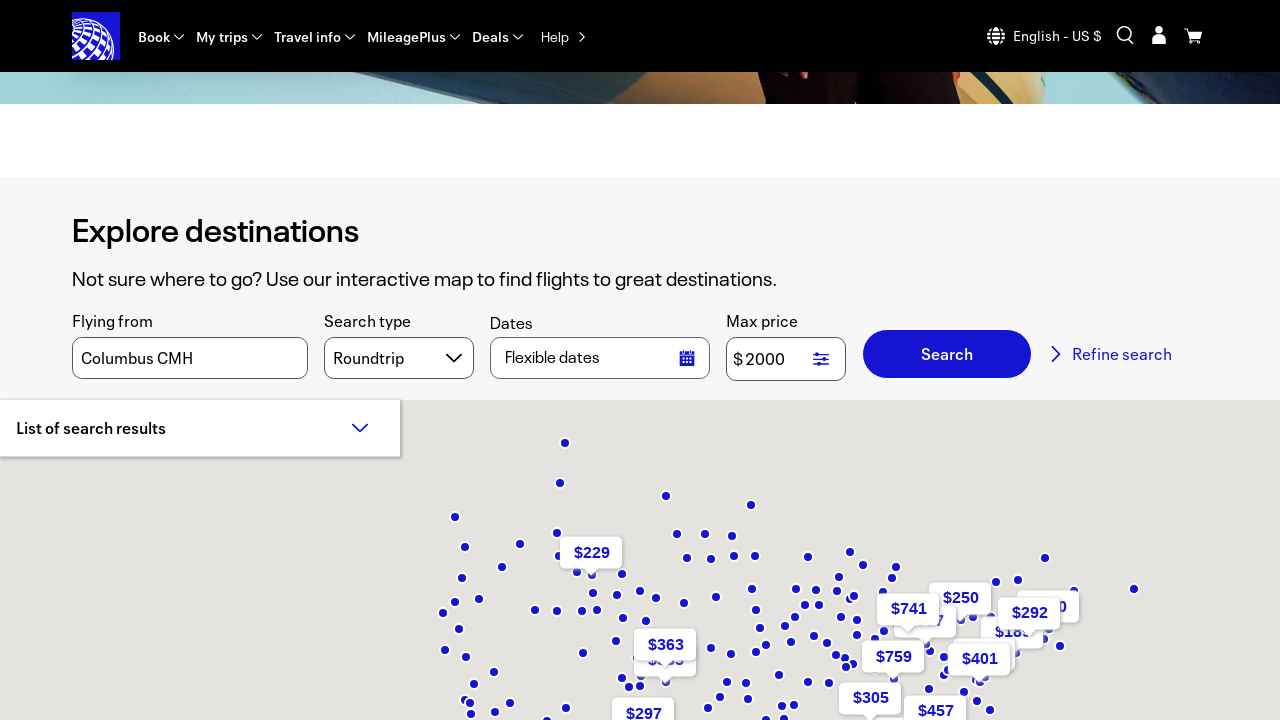

Clicked Book with miles checkbox to select it at (411, 251) on label[for*='award']
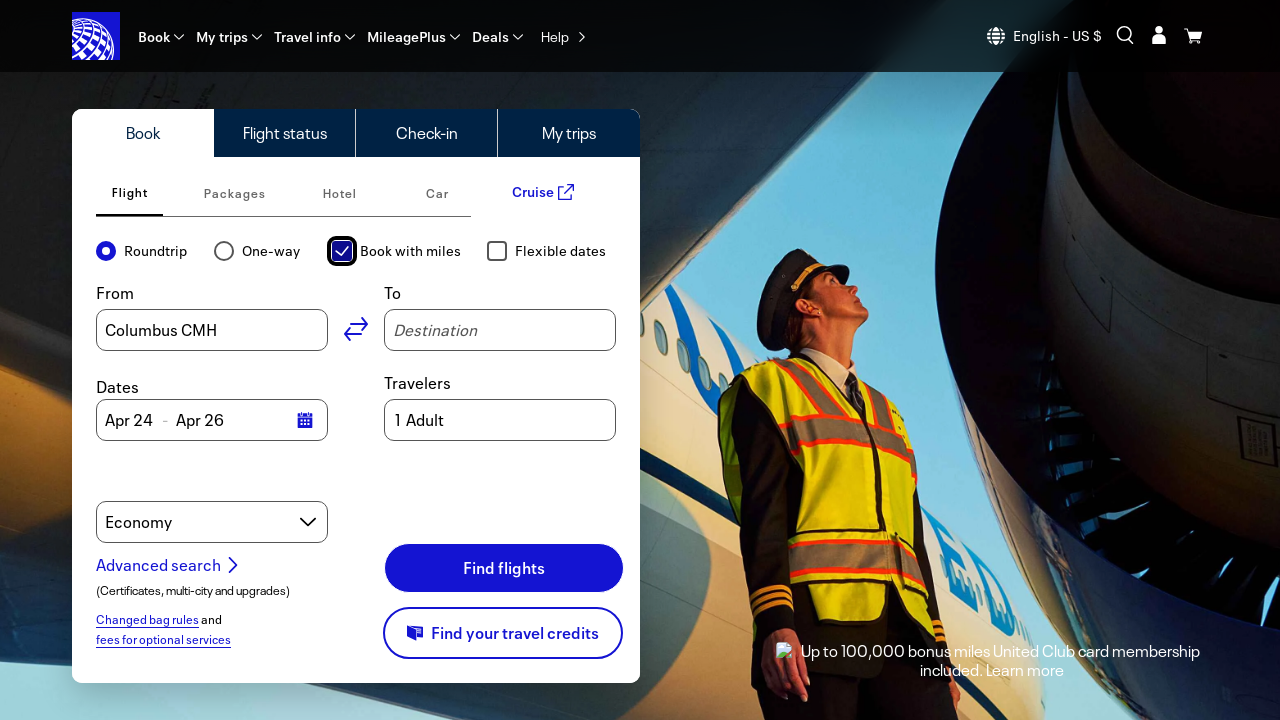

Clicked Flexible dates checkbox to select it at (561, 251) on label[for*='flexible']
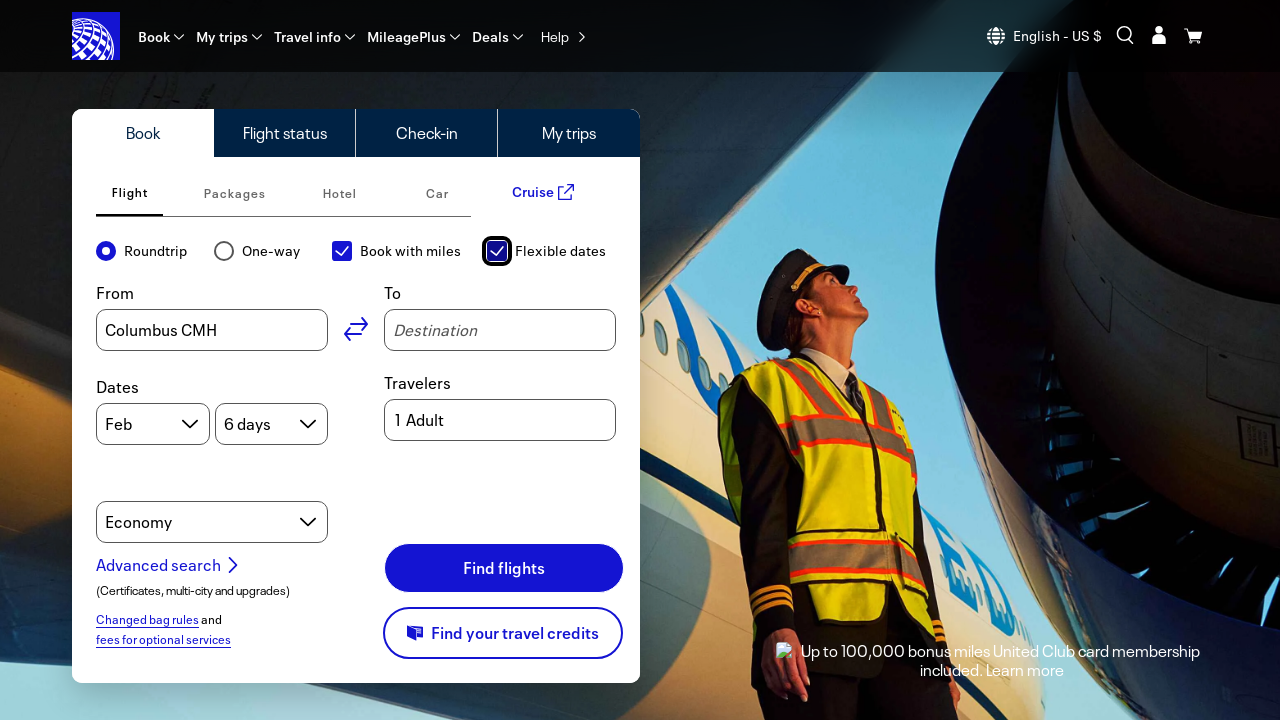

Clicked Book with miles checkbox again to unselect it at (411, 251) on label[for*='award']
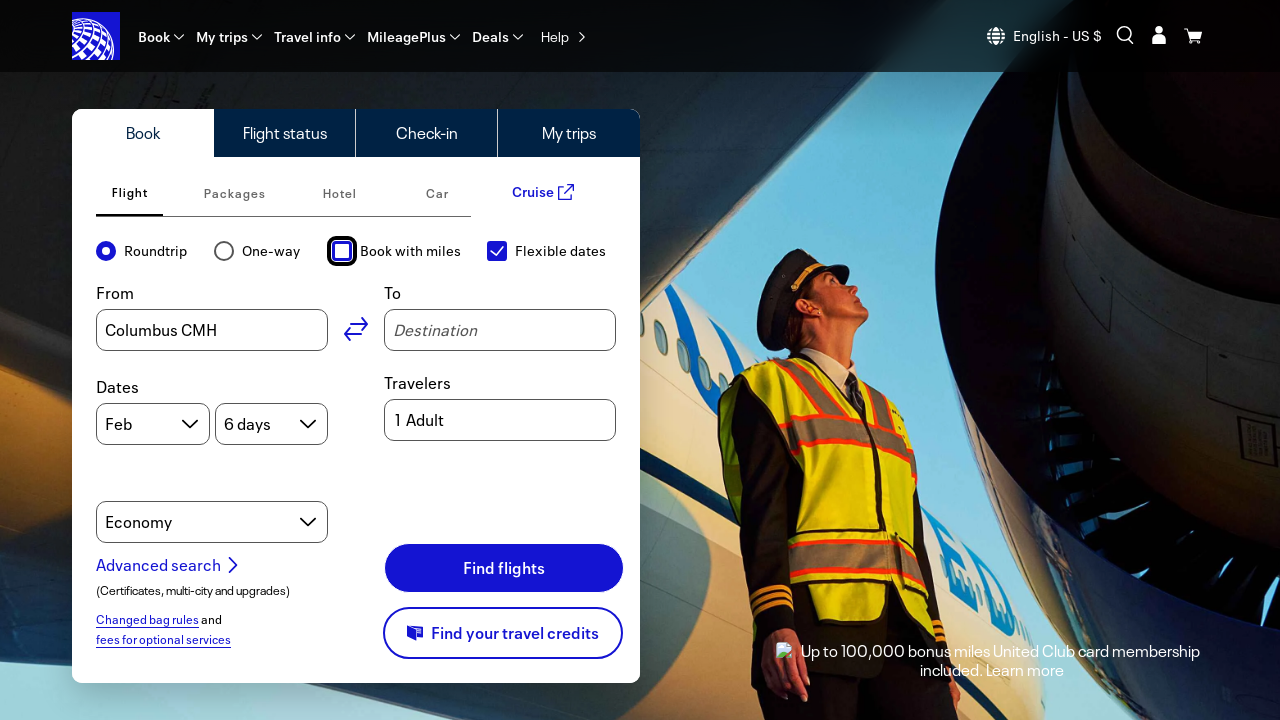

Clicked Flexible dates checkbox again to unselect it at (561, 251) on label[for*='flexible']
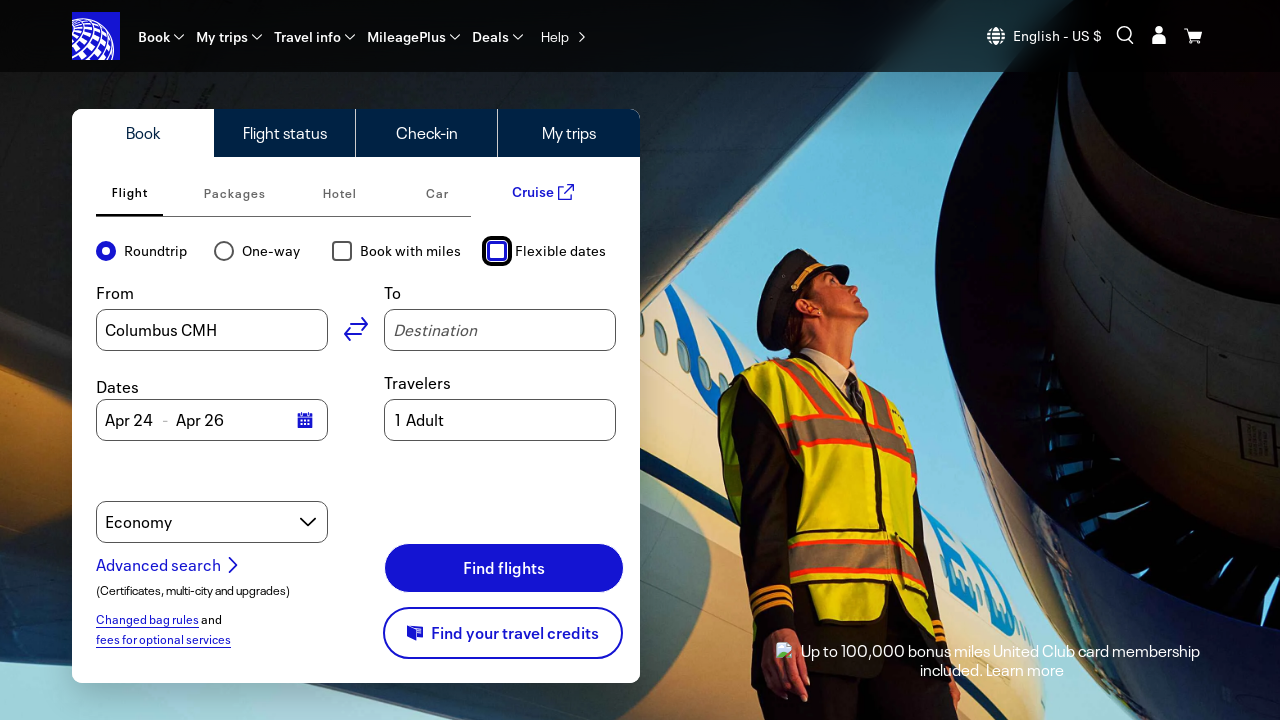

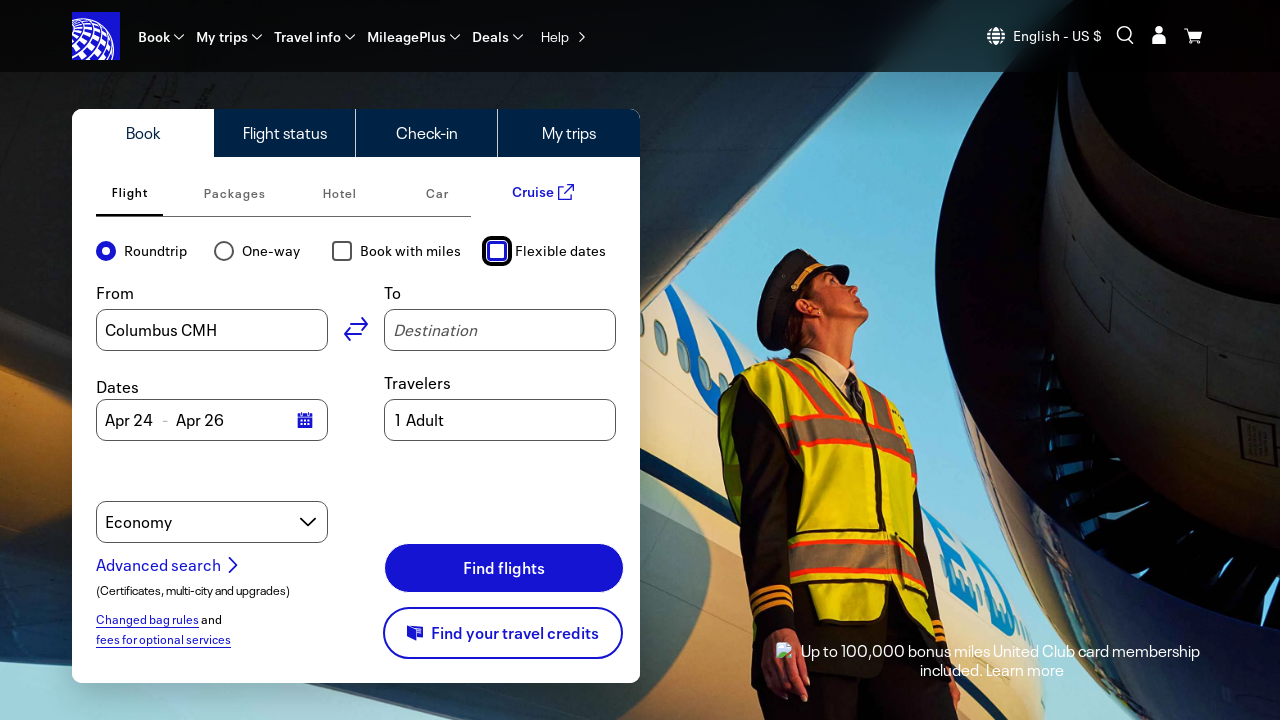